Tests navigation on Bluestone jewelry website by hovering over the Rings menu and clicking on Diamond Rings category

Starting URL: https://bluestone.com

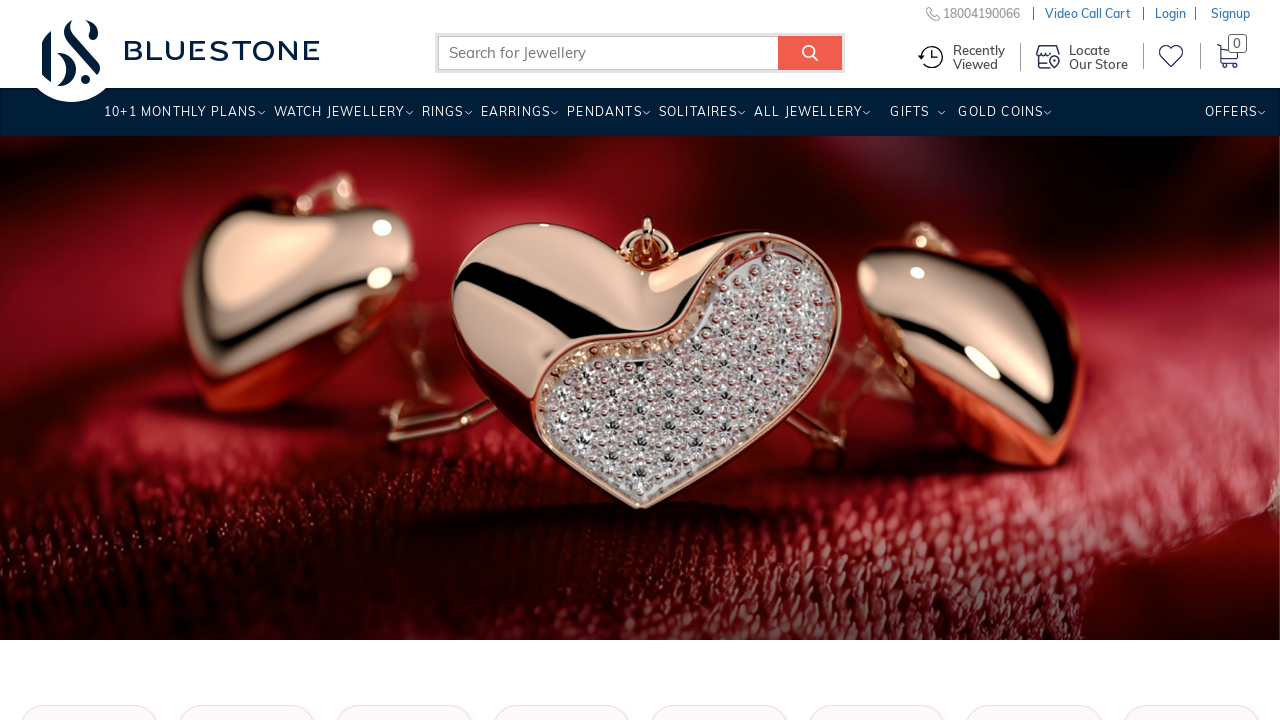

Hovered over the Rings menu item at (468, 113) on a[title='Rings'] span
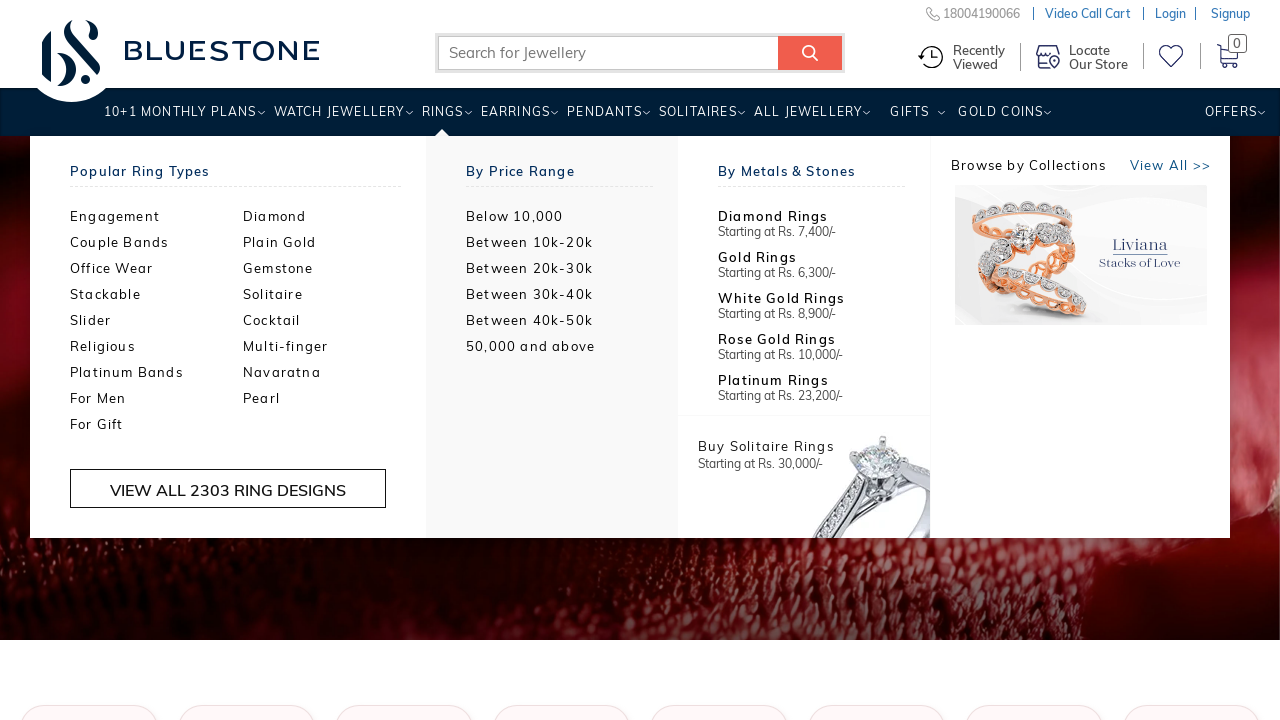

Clicked on Diamond Rings category from the dropdown menu at (330, 216) on ul.two-col a[title='Diamond Rings']
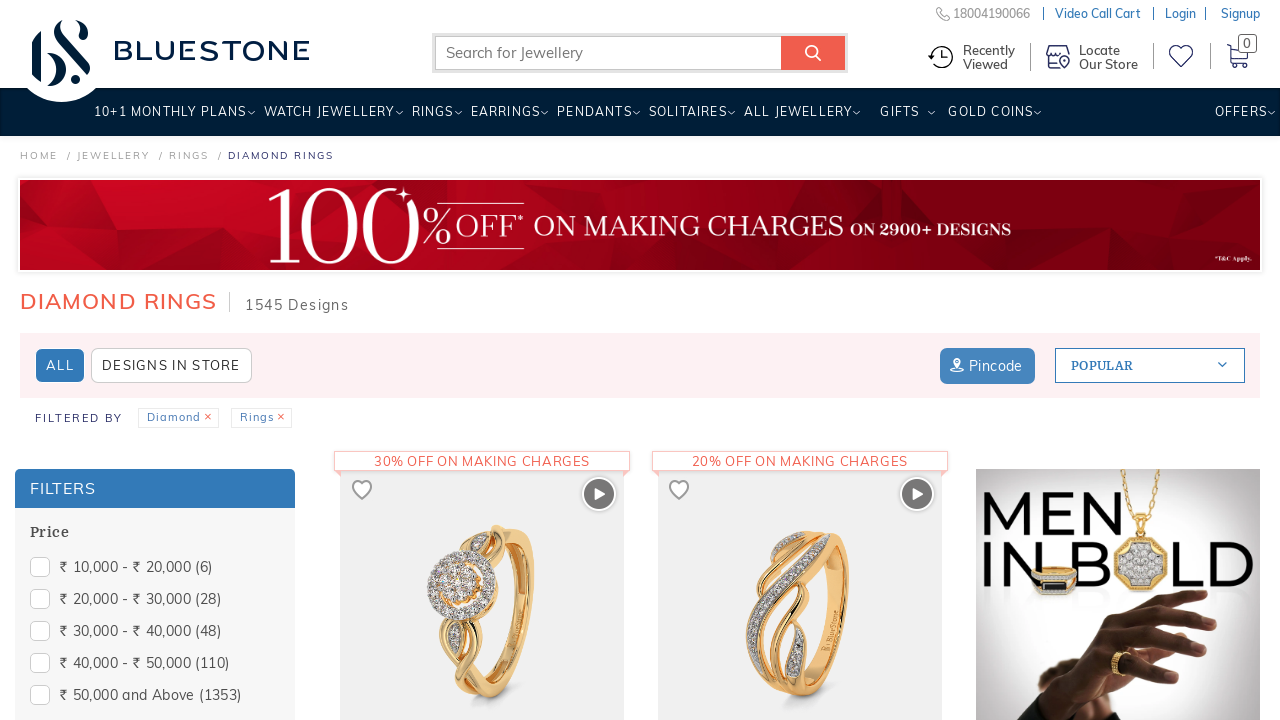

Diamond Rings page loaded successfully
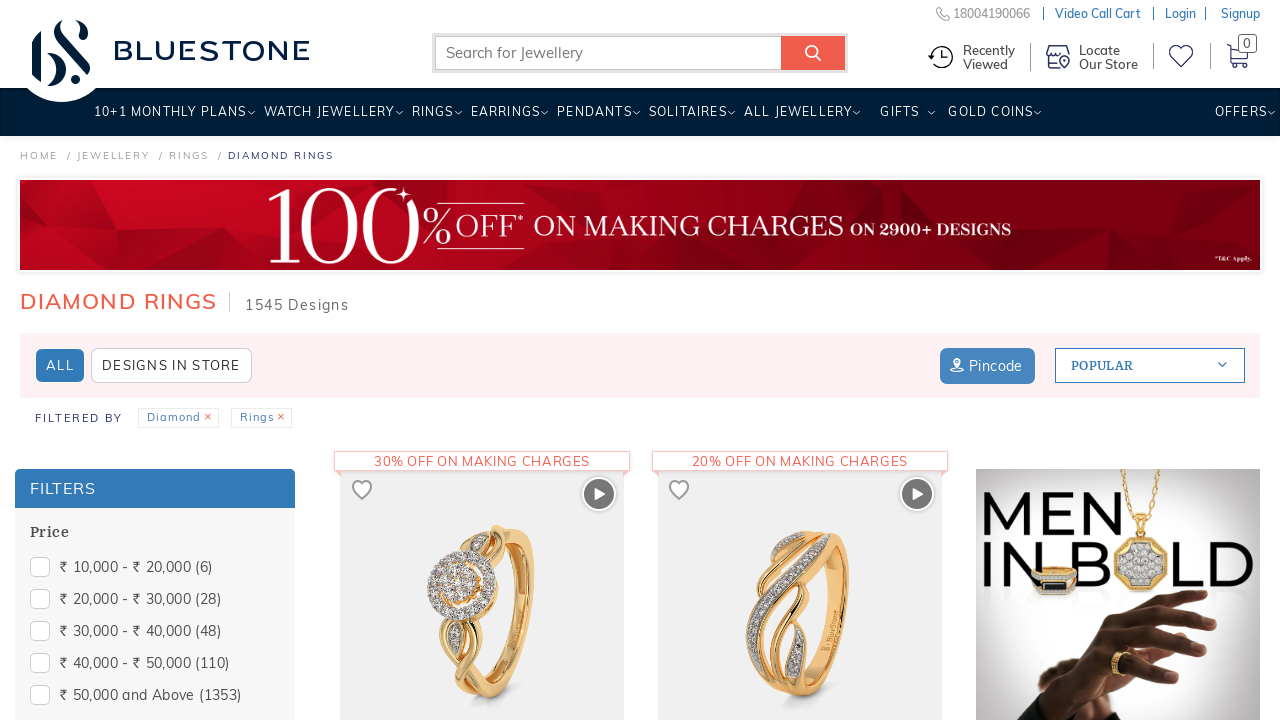

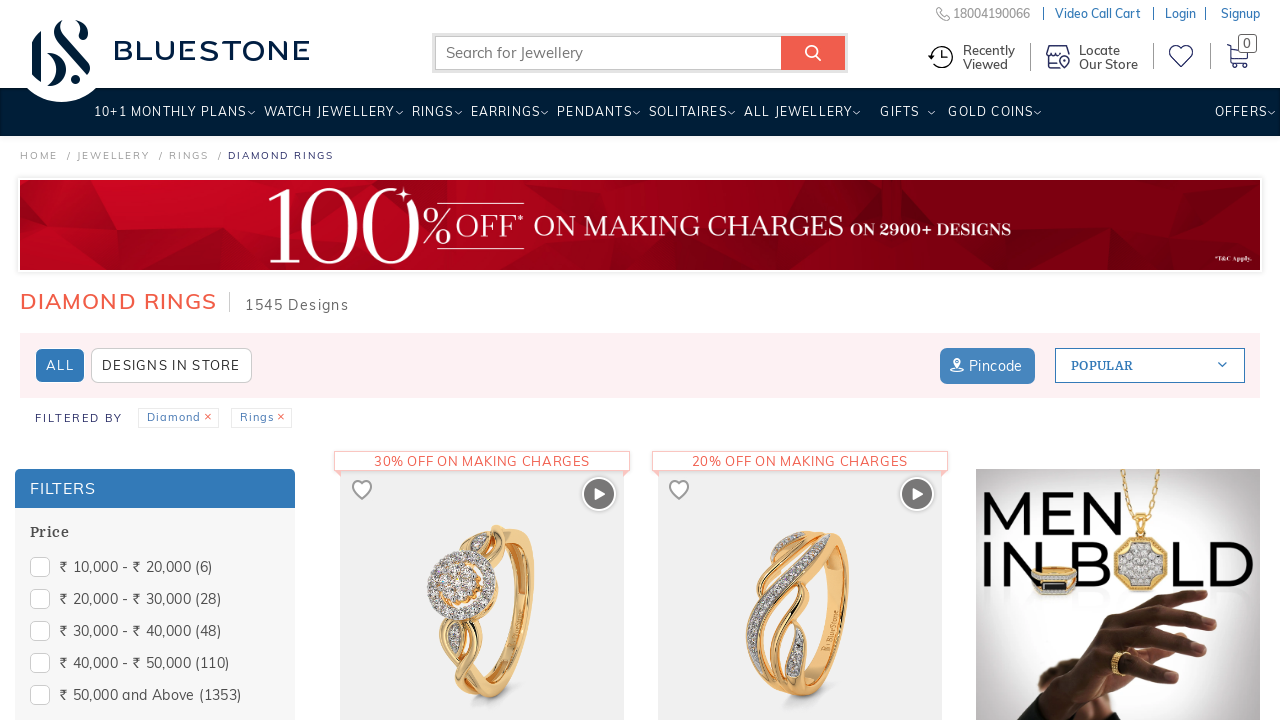